Tests static dropdown selection functionality by selecting an option from a dropdown menu by index

Starting URL: http://rahulshettyacademy.com/AutomationPractice/

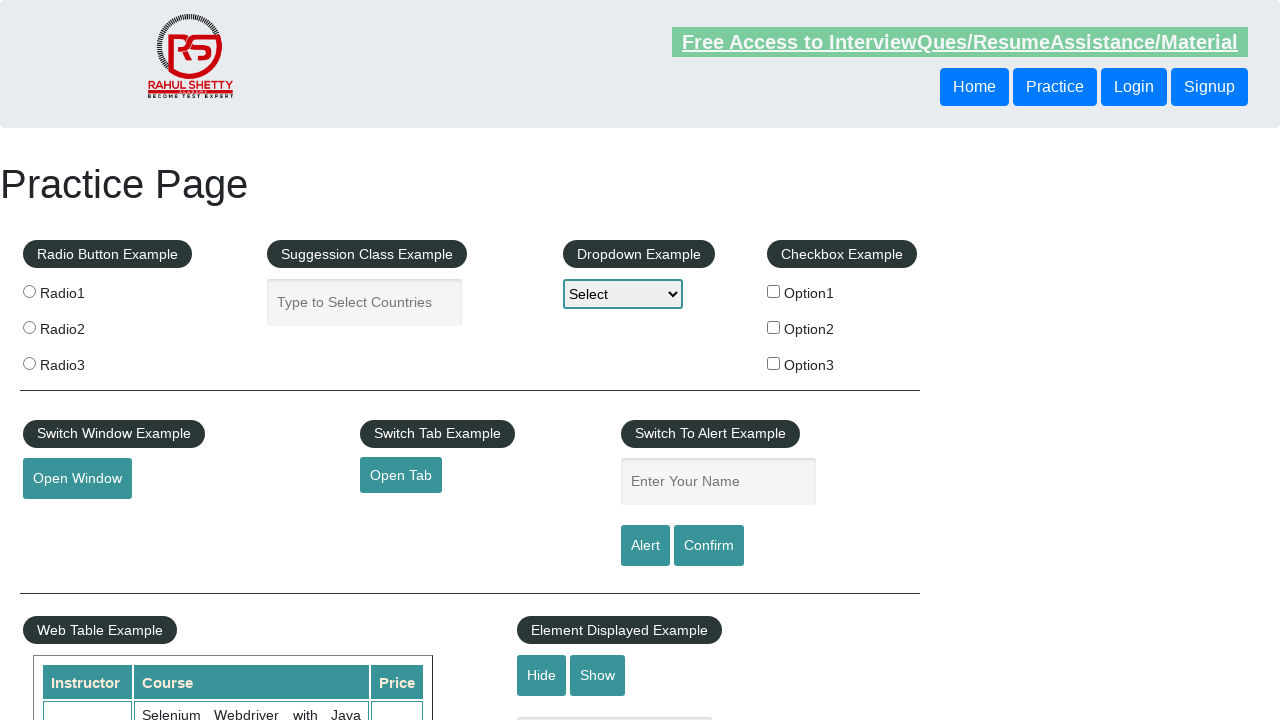

Selected 4th option from static dropdown by index on #dropdown-class-example
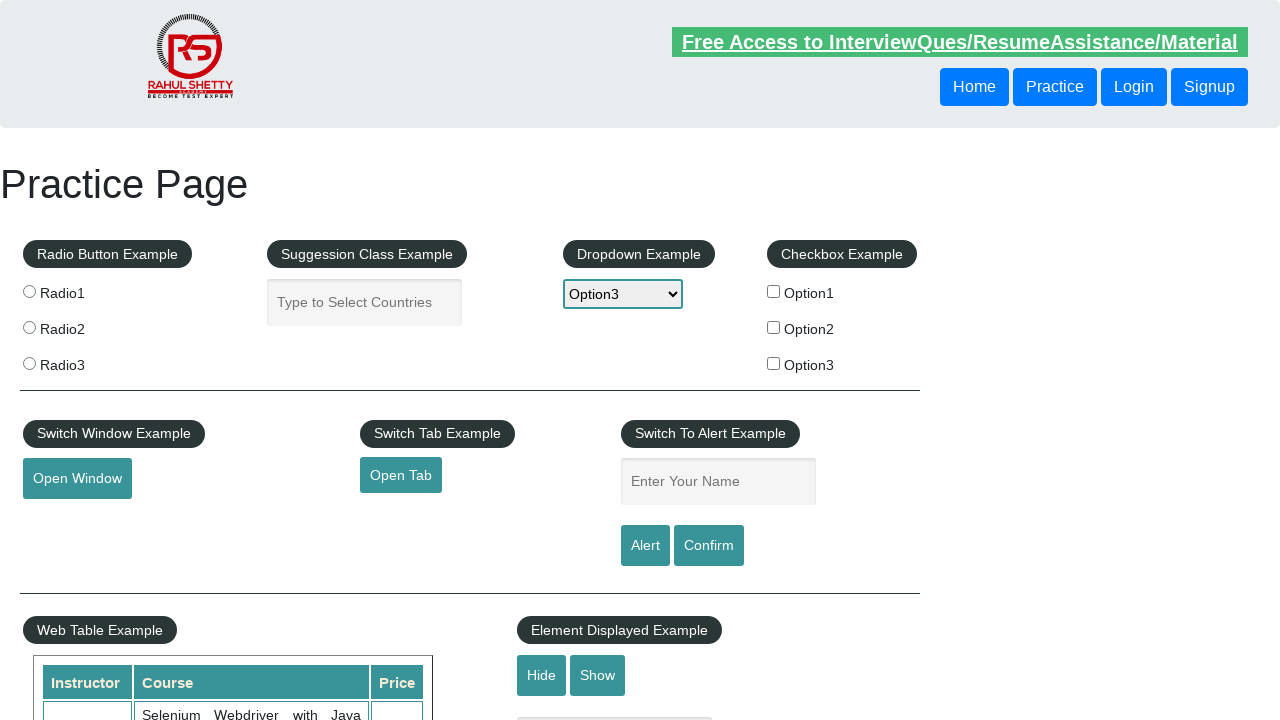

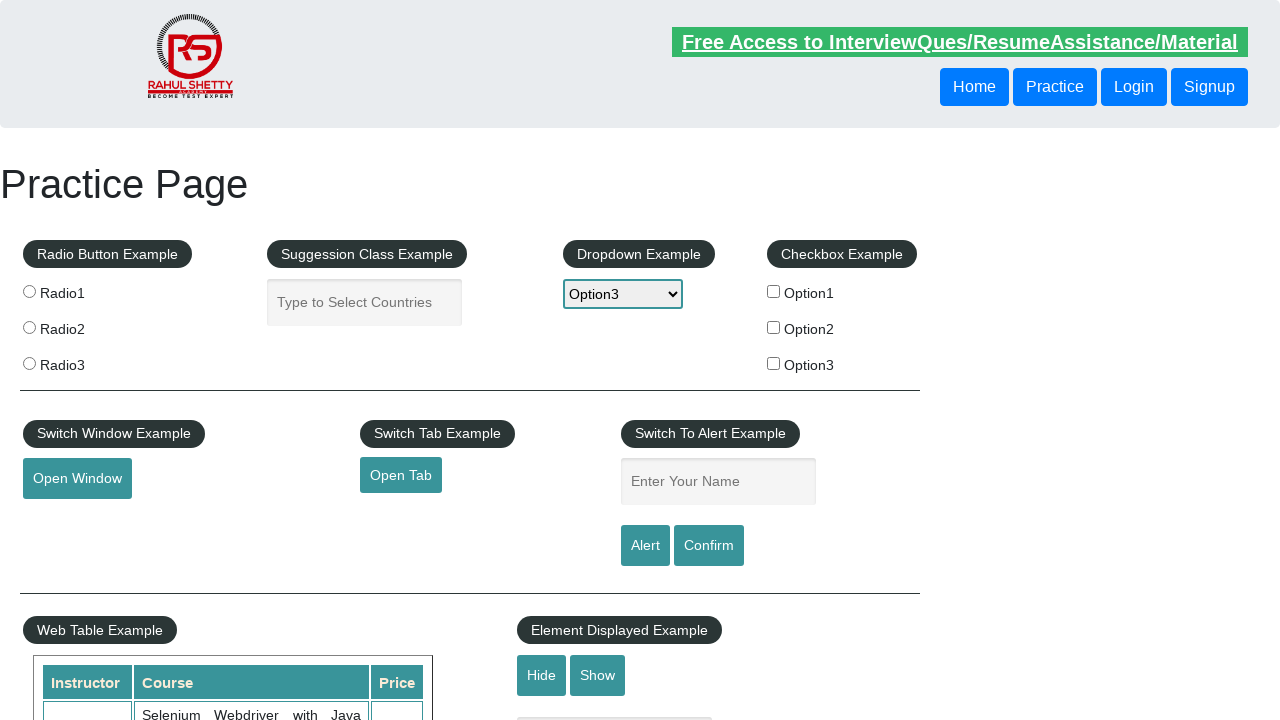